Tests the clear completed button functionality by creating items, marking all complete, and clearing them

Starting URL: https://demo.playwright.dev/todomvc

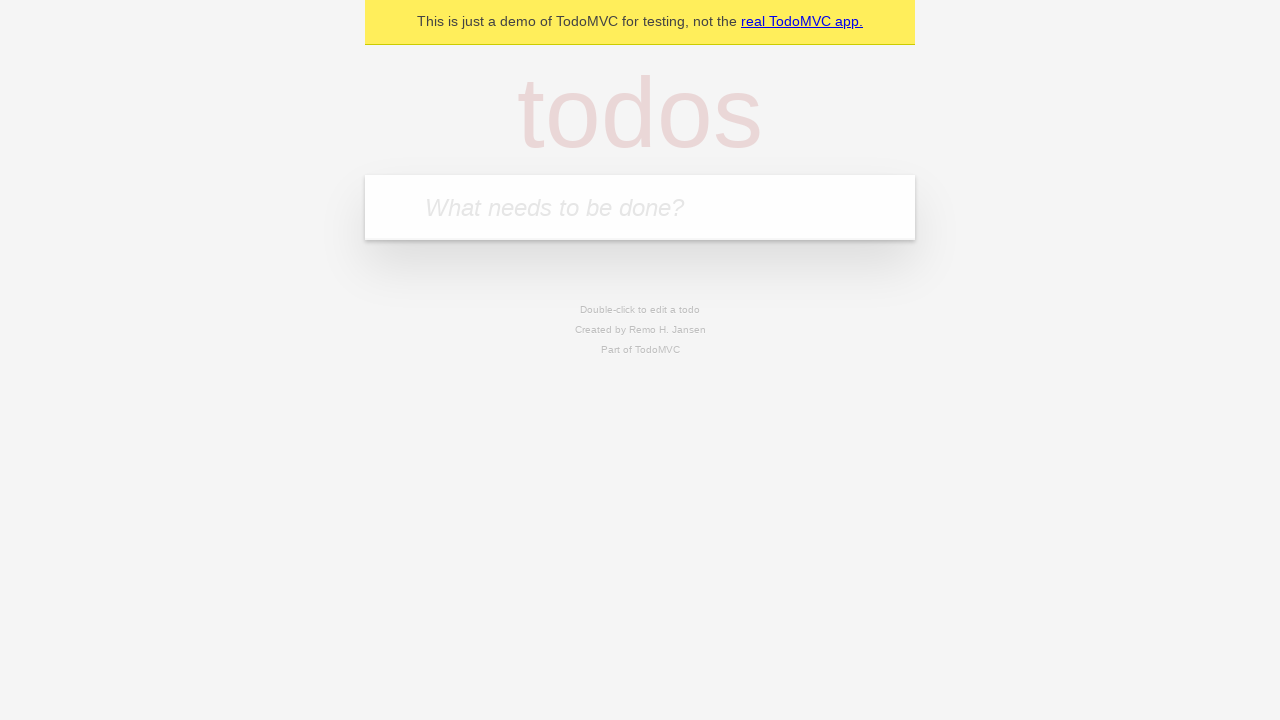

Filled new todo input with 'stayin out the way' on input.new-todo
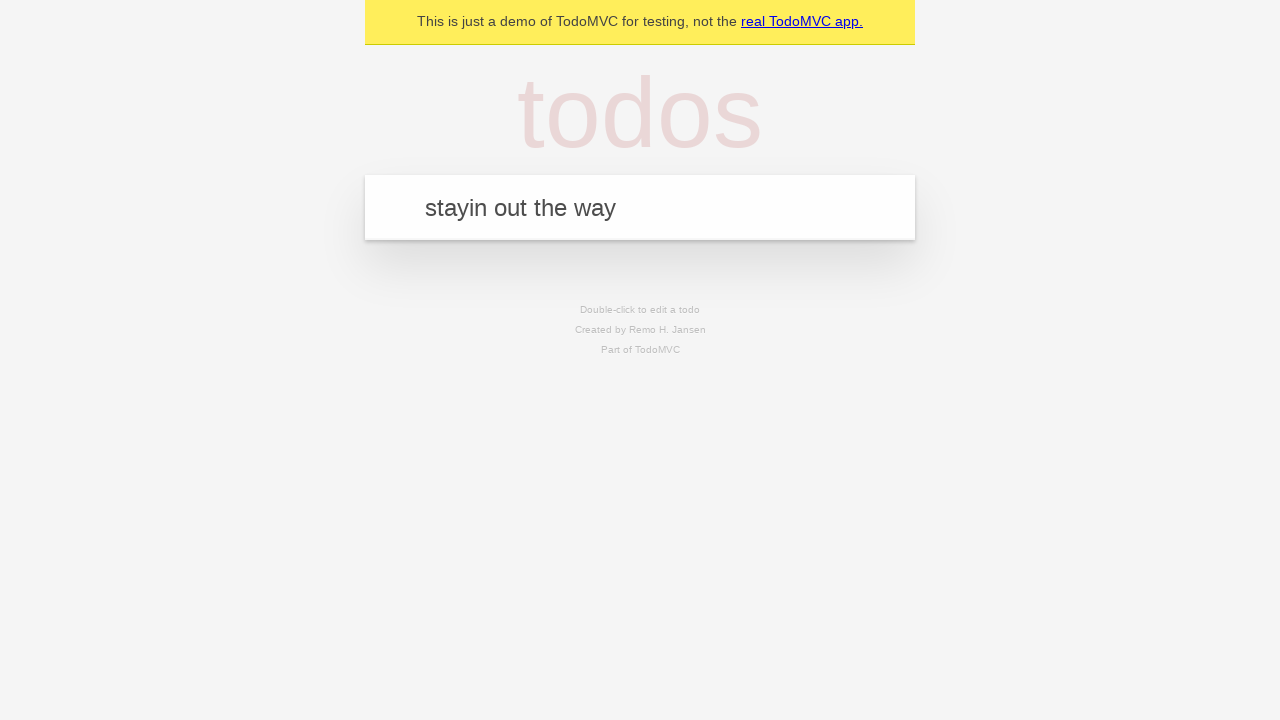

Pressed Enter to create first todo item on input.new-todo
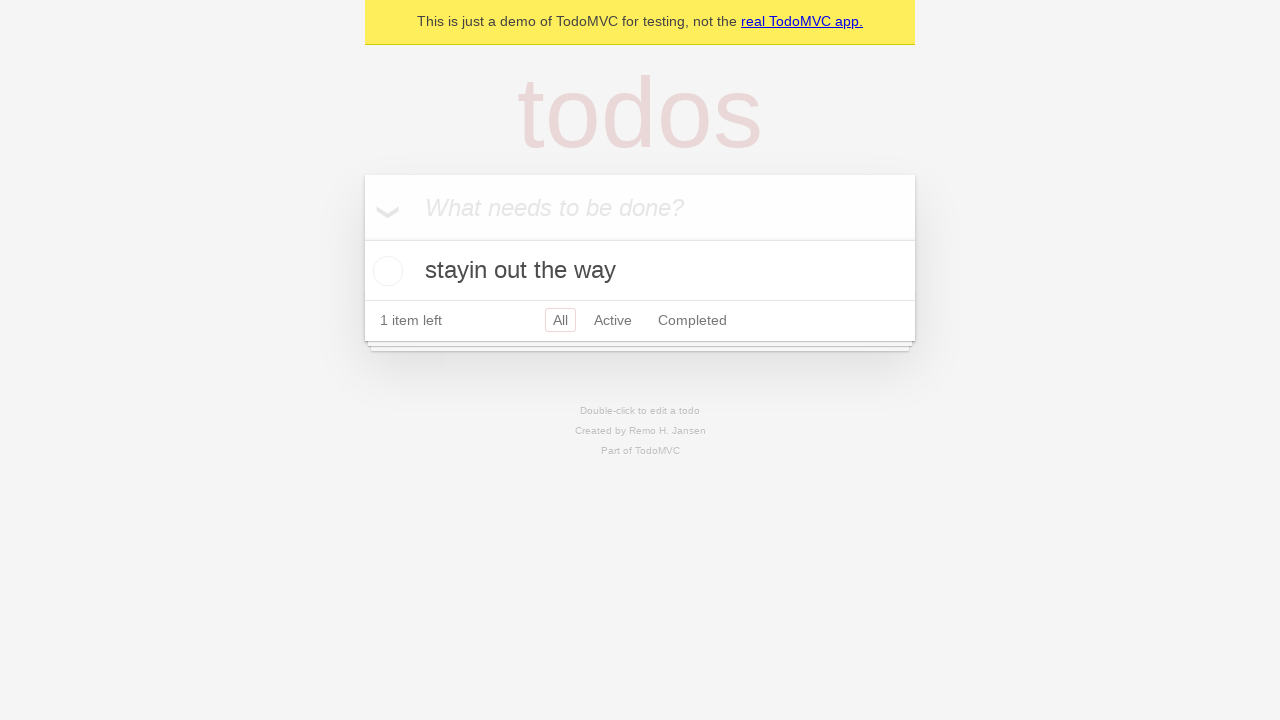

Filled new todo input with 'nah forreal' on input.new-todo
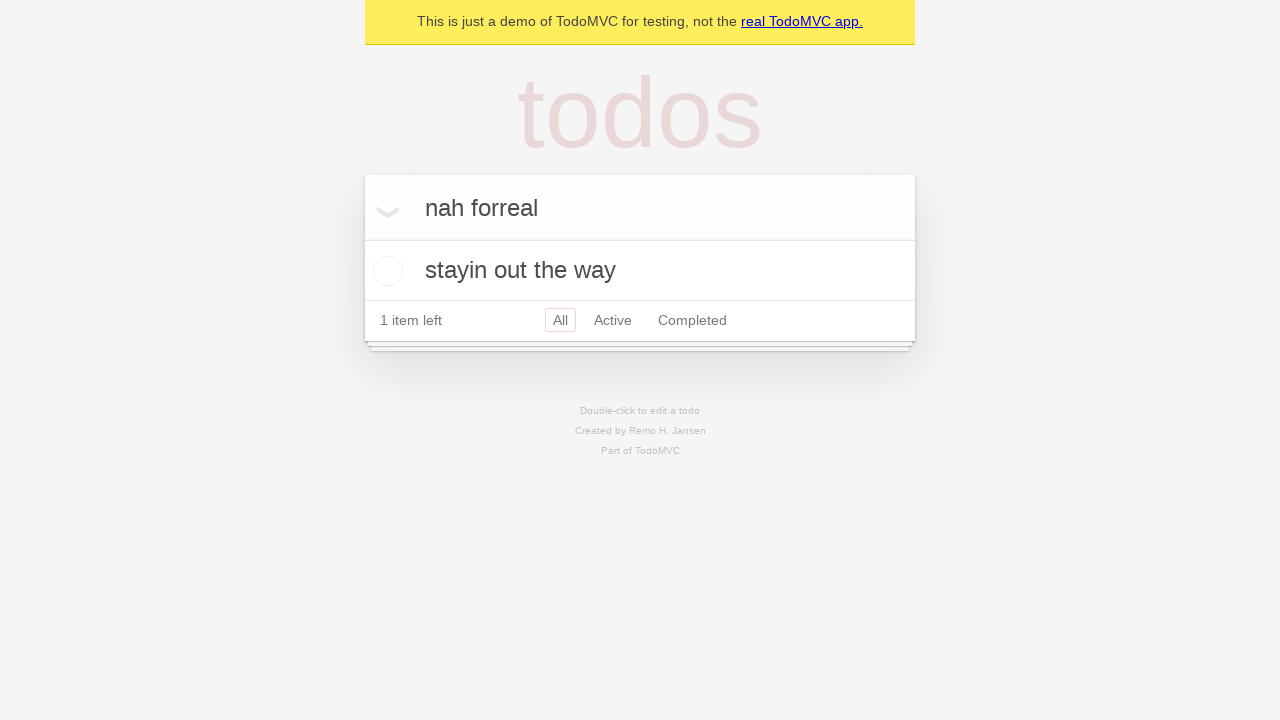

Pressed Enter to create second todo item on input.new-todo
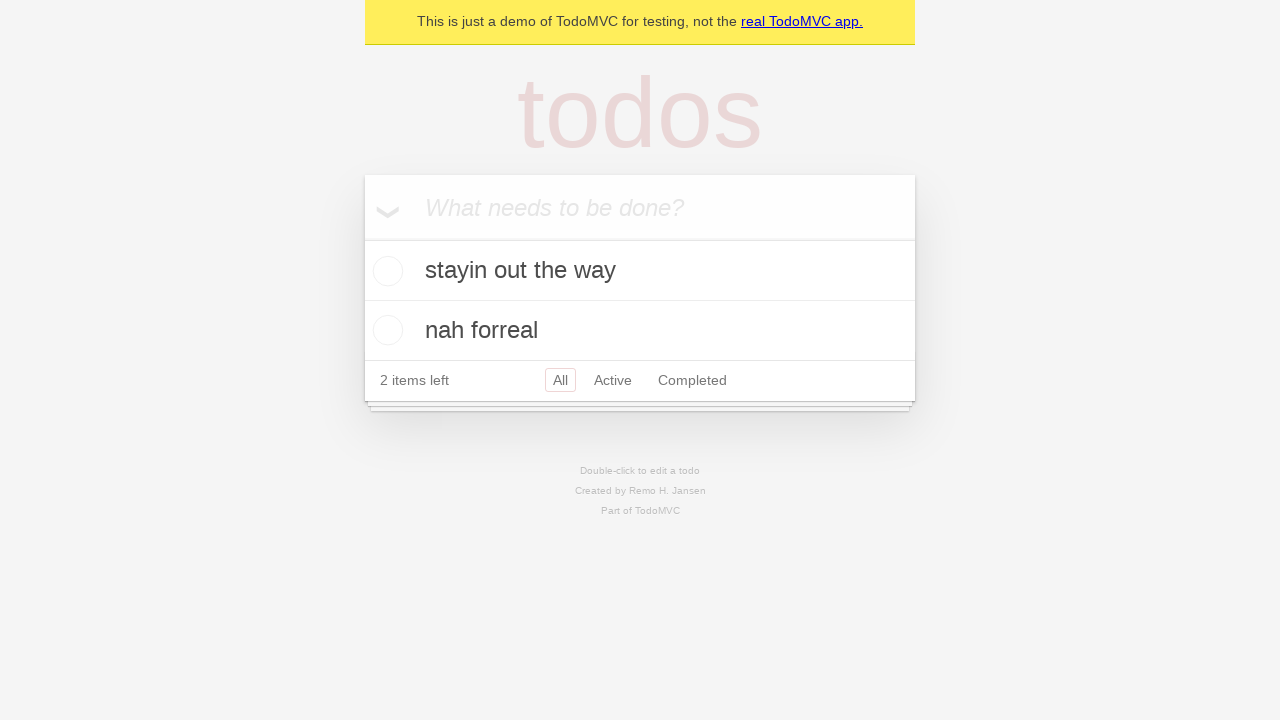

Checked 'Mark all as complete' checkbox to mark all items as complete at (362, 238) on internal:label="Mark all as complete"i
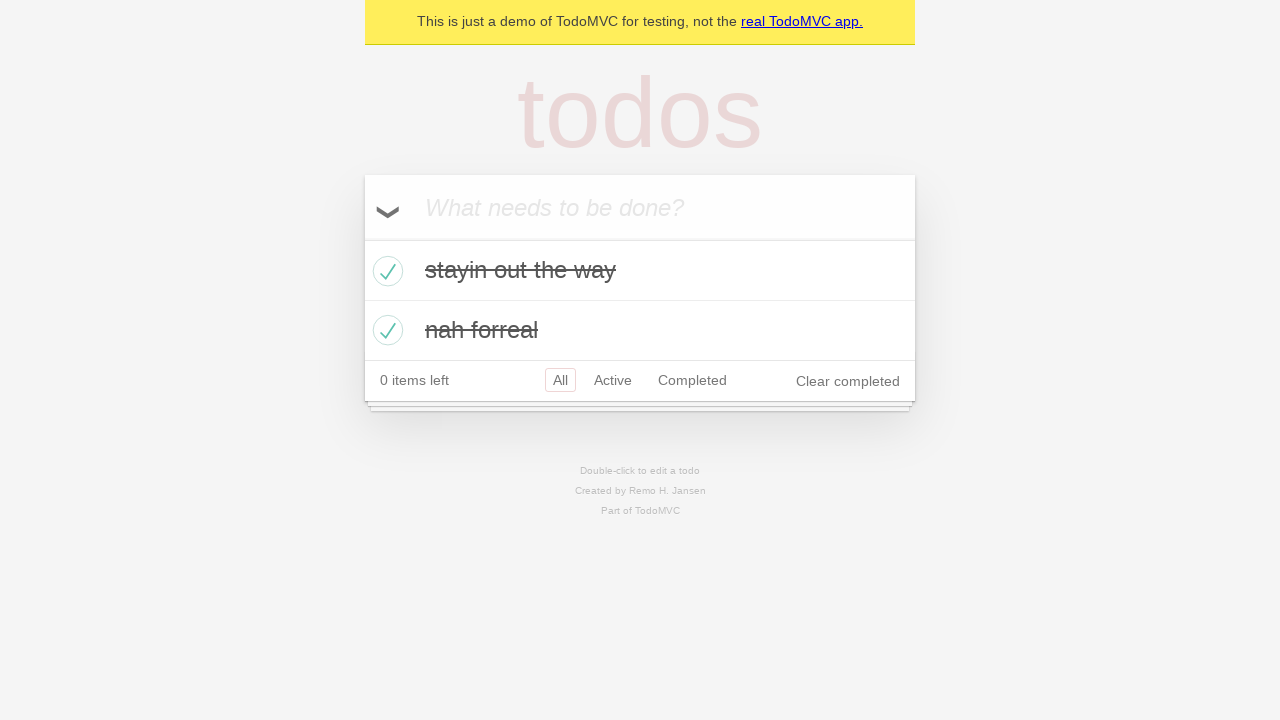

Clicked 'Clear completed' button to remove all completed items at (848, 381) on button.clear-completed
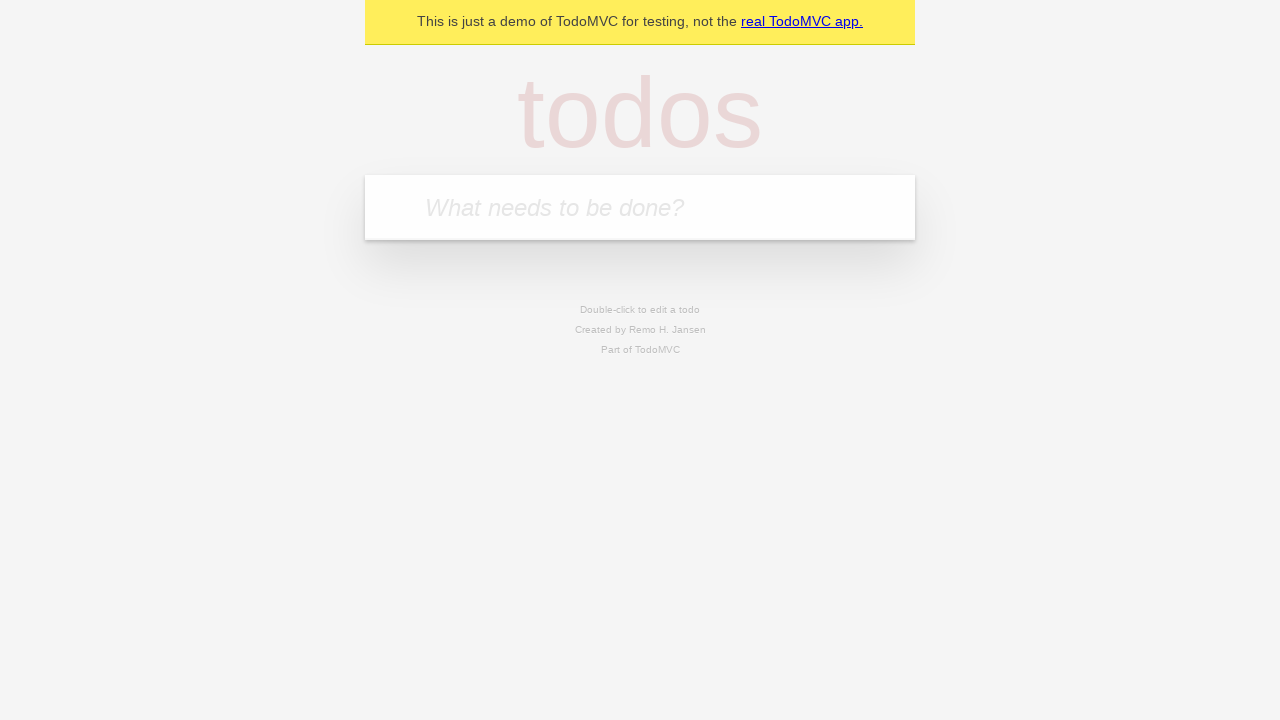

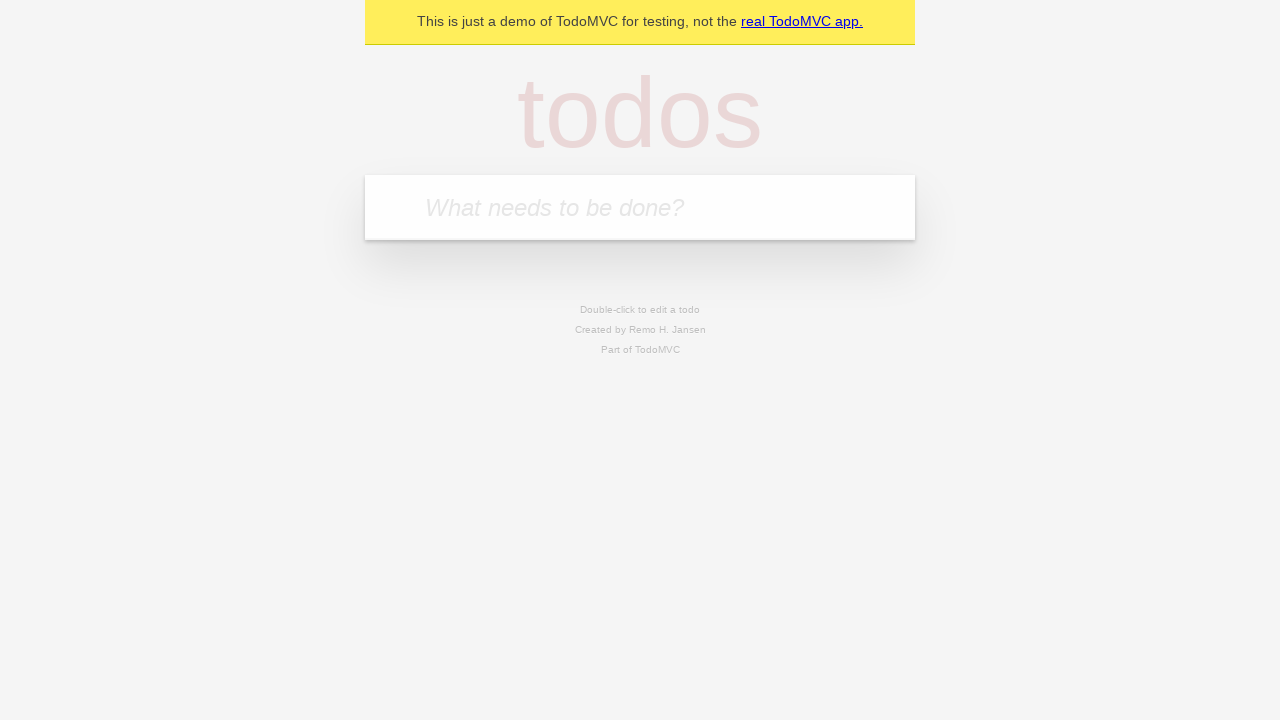